Tests deleting a task while on the Active filter view

Starting URL: https://todomvc4tasj.herokuapp.com/

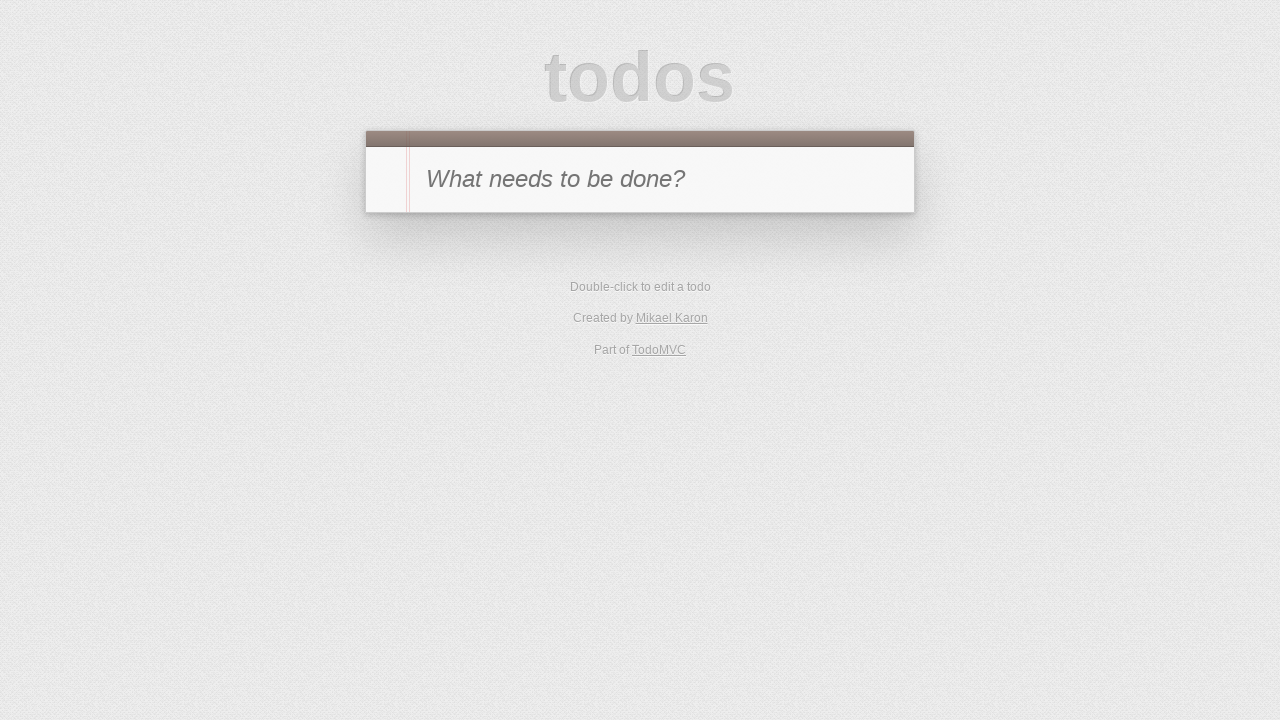

Set initial task in localStorage with uncompleted task titled '1'
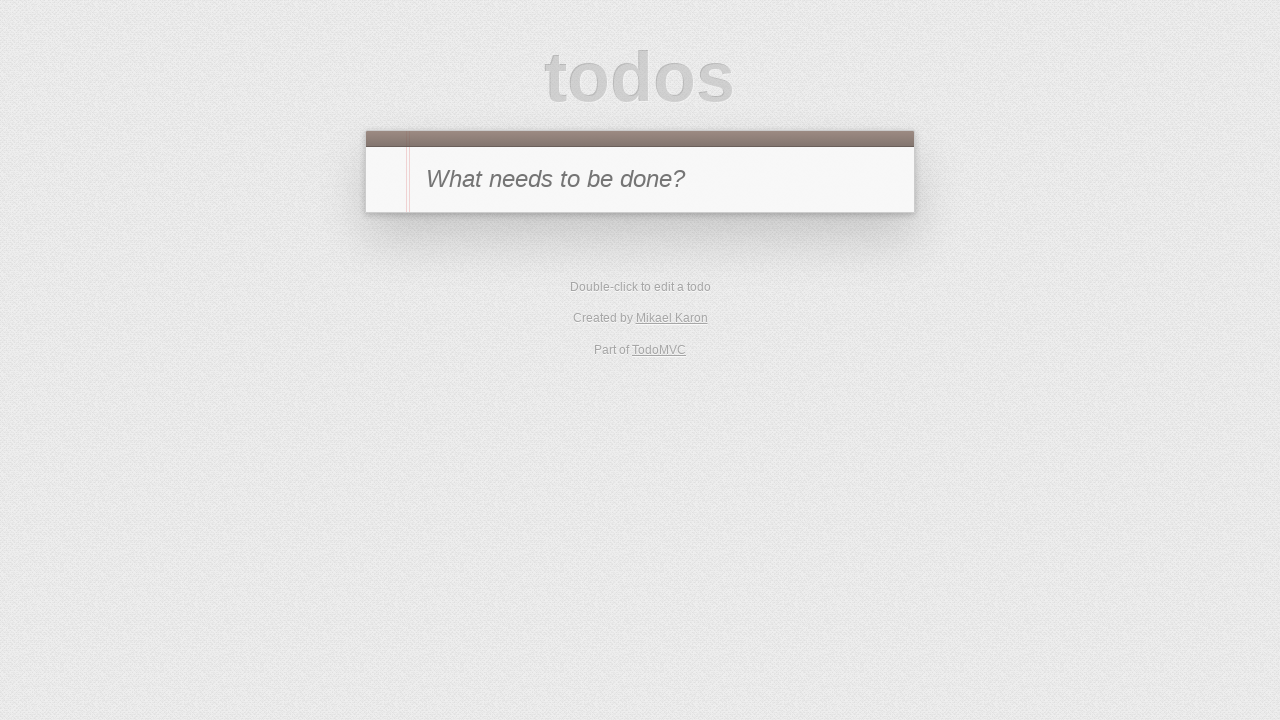

Reloaded page to load task from localStorage
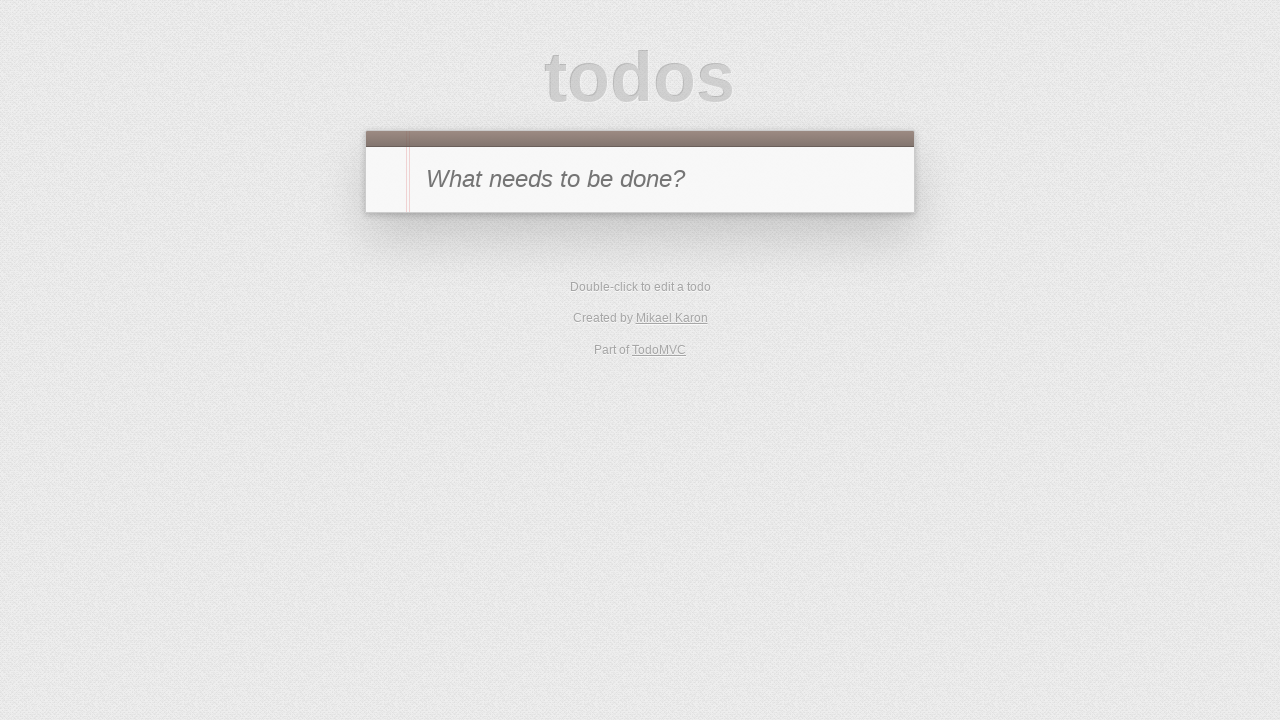

Clicked Active filter to view only active tasks at (614, 291) on text=Active
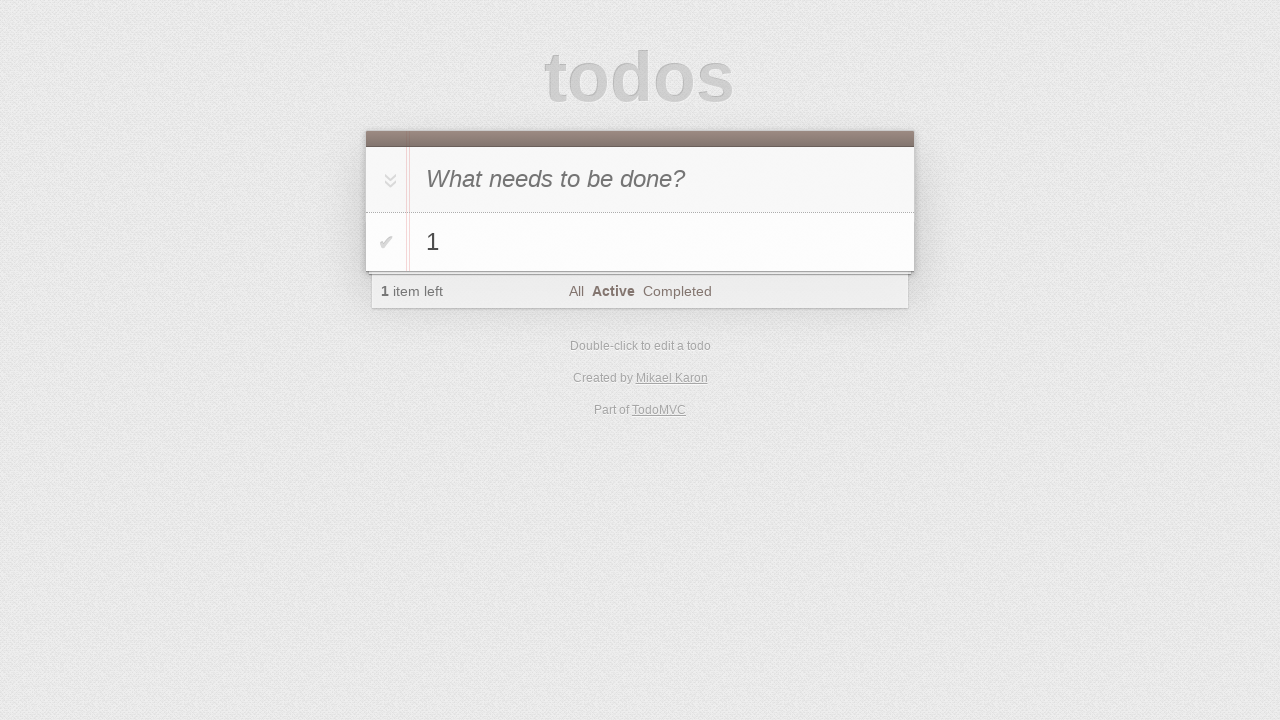

Hovered over task '1' to reveal delete button at (640, 242) on #todo-list>li:has-text('1')
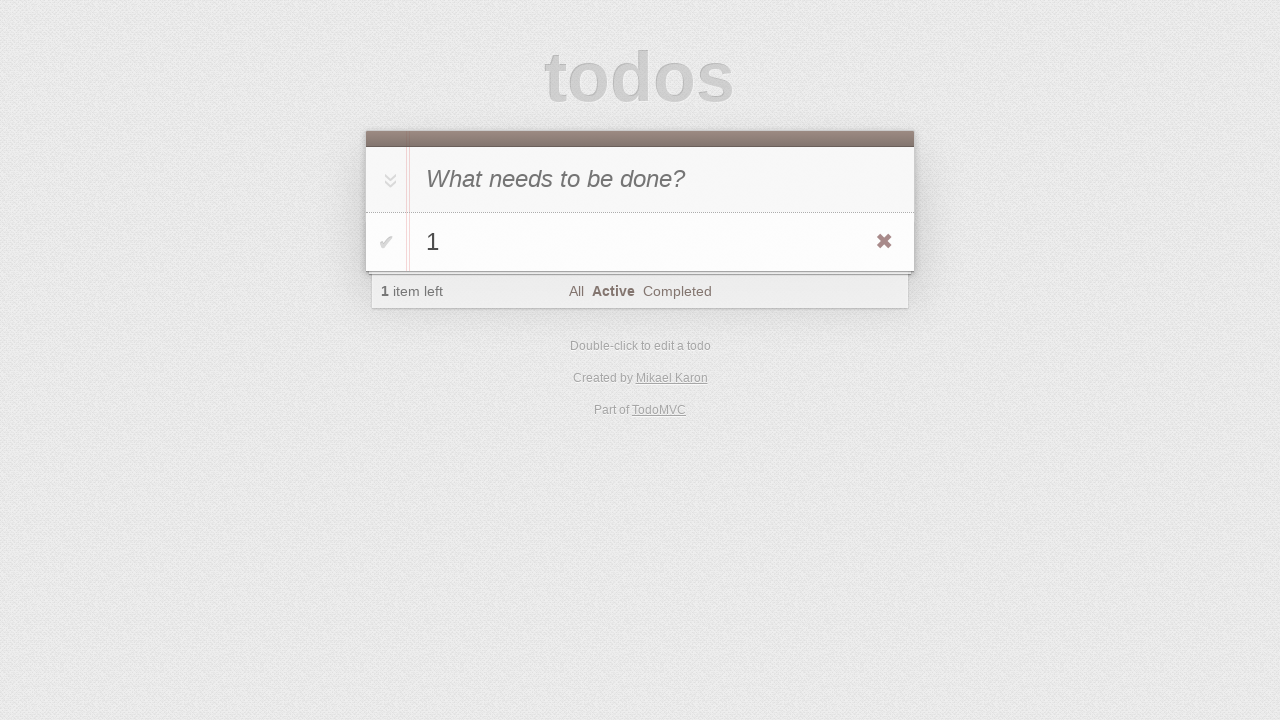

Clicked delete button to remove task '1' at (884, 242) on #todo-list>li:has-text('1') .destroy
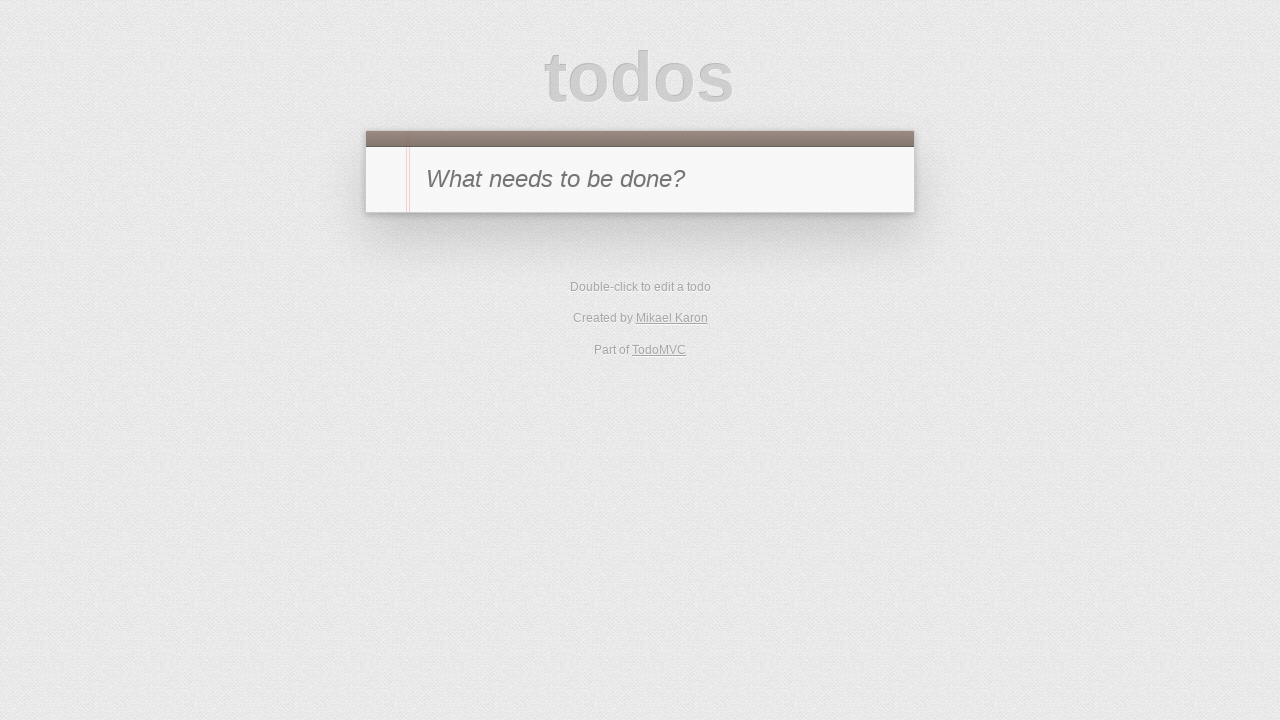

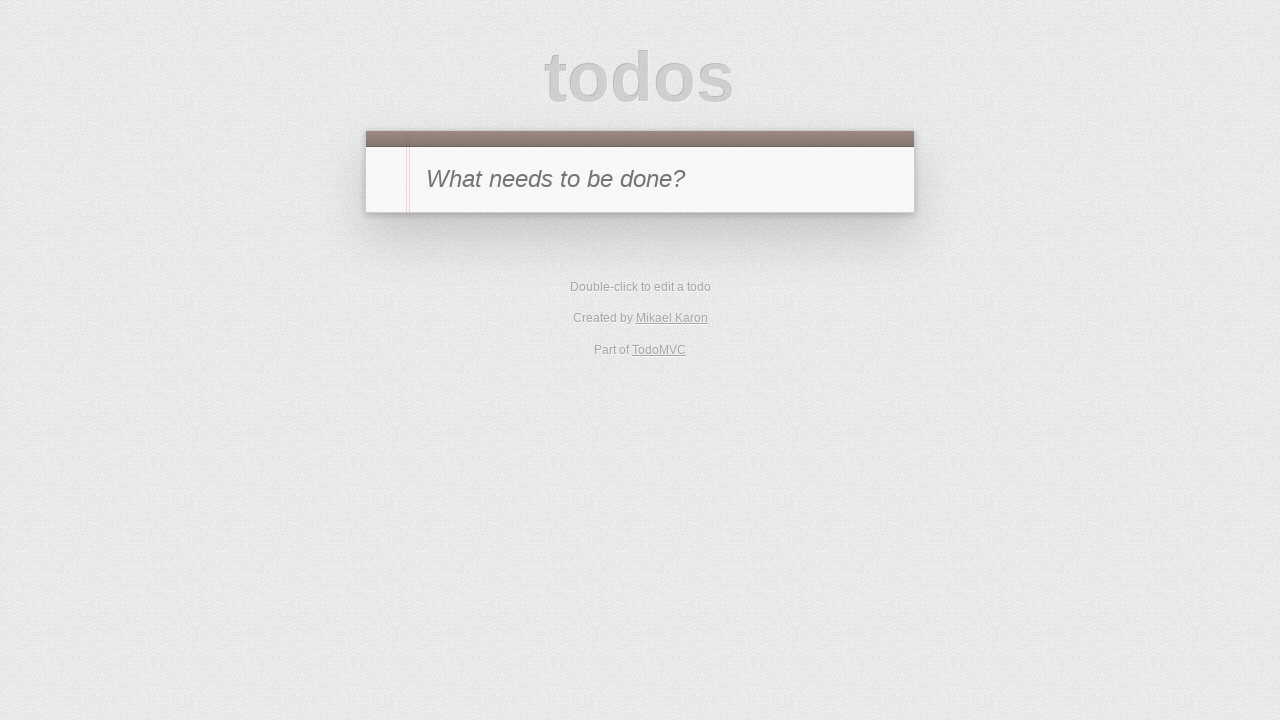